Tests the search functionality on Python.org by entering "pycon" as a search term and verifying that results are returned.

Starting URL: http://www.python.org

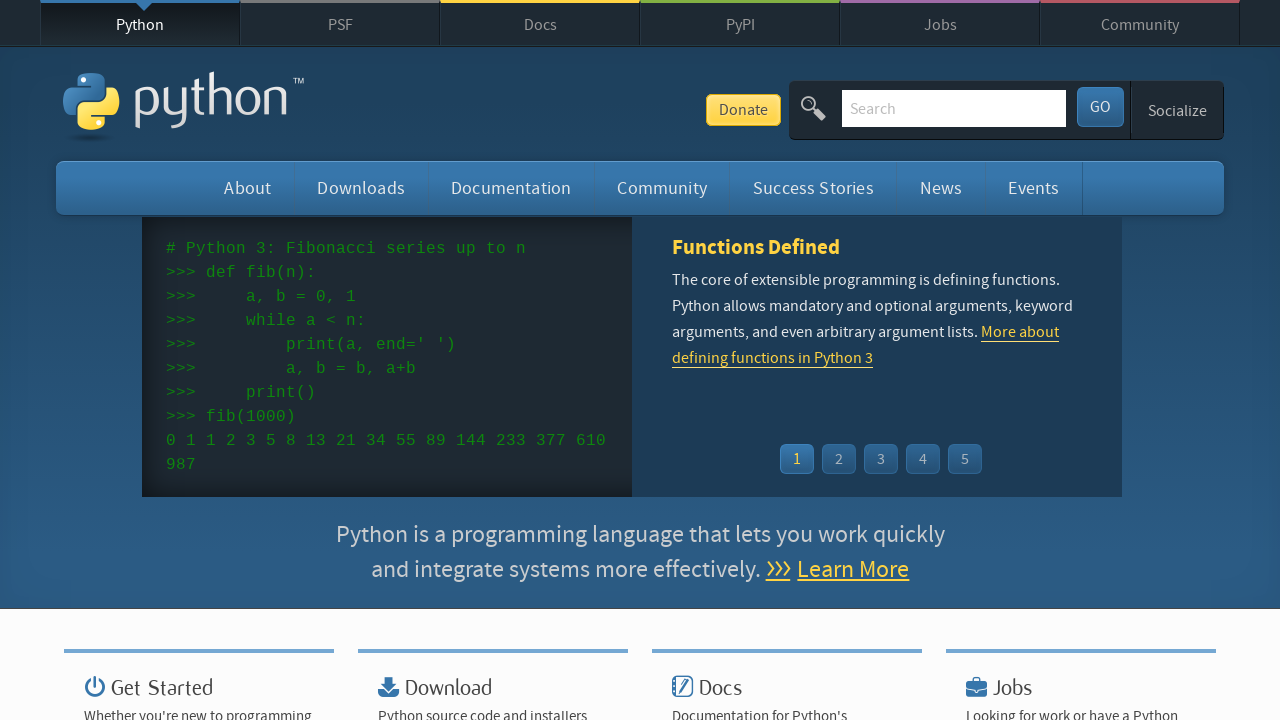

Verified 'Python' is in page title
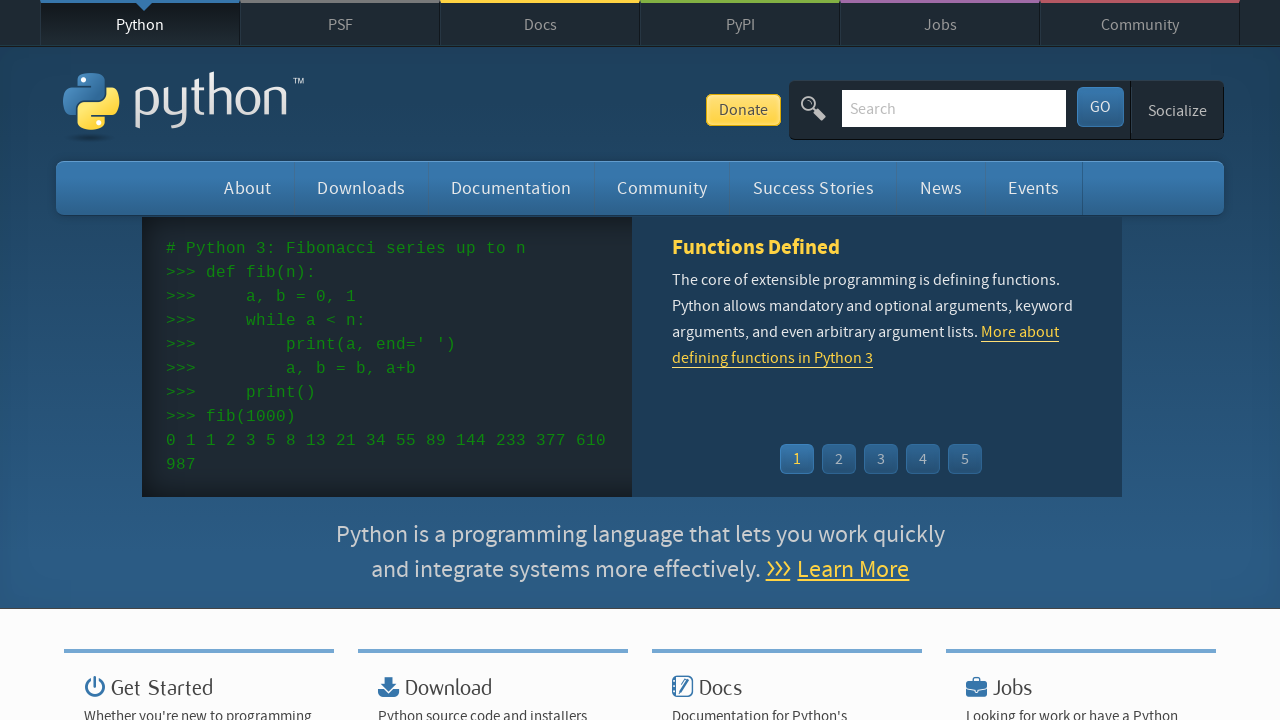

Filled search box with 'pycon' on input[name='q']
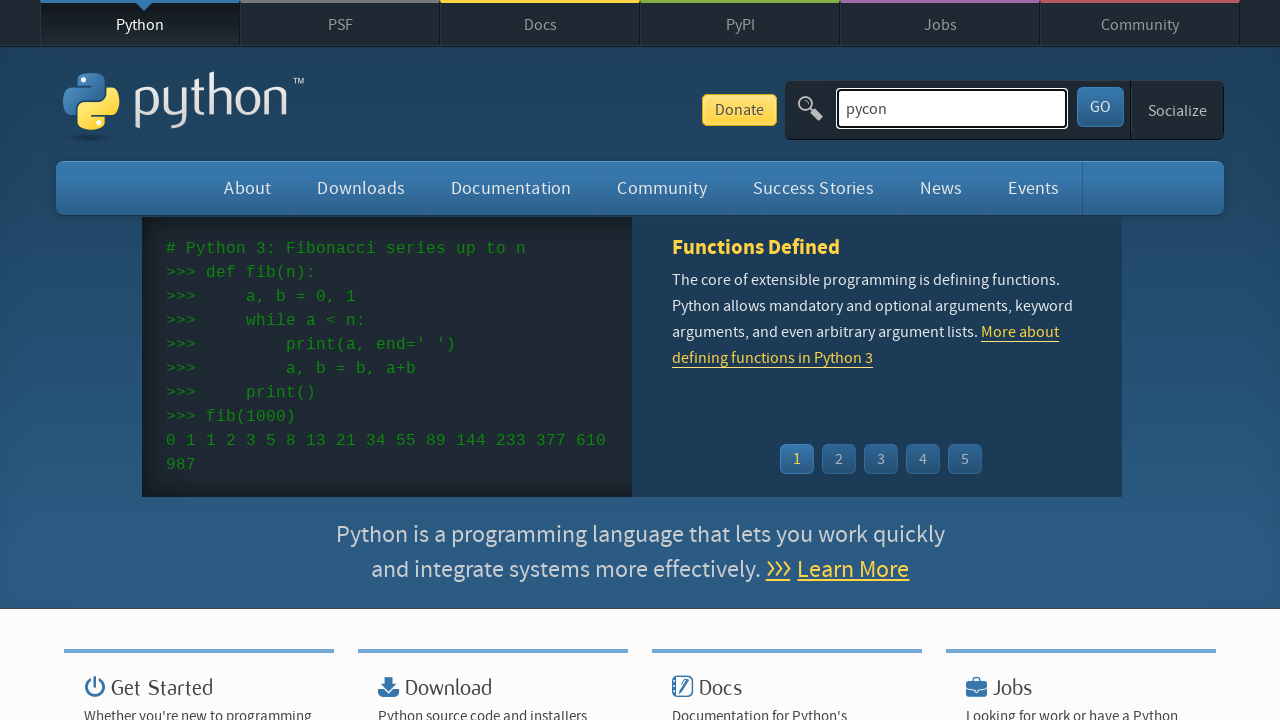

Pressed Enter to submit search query on input[name='q']
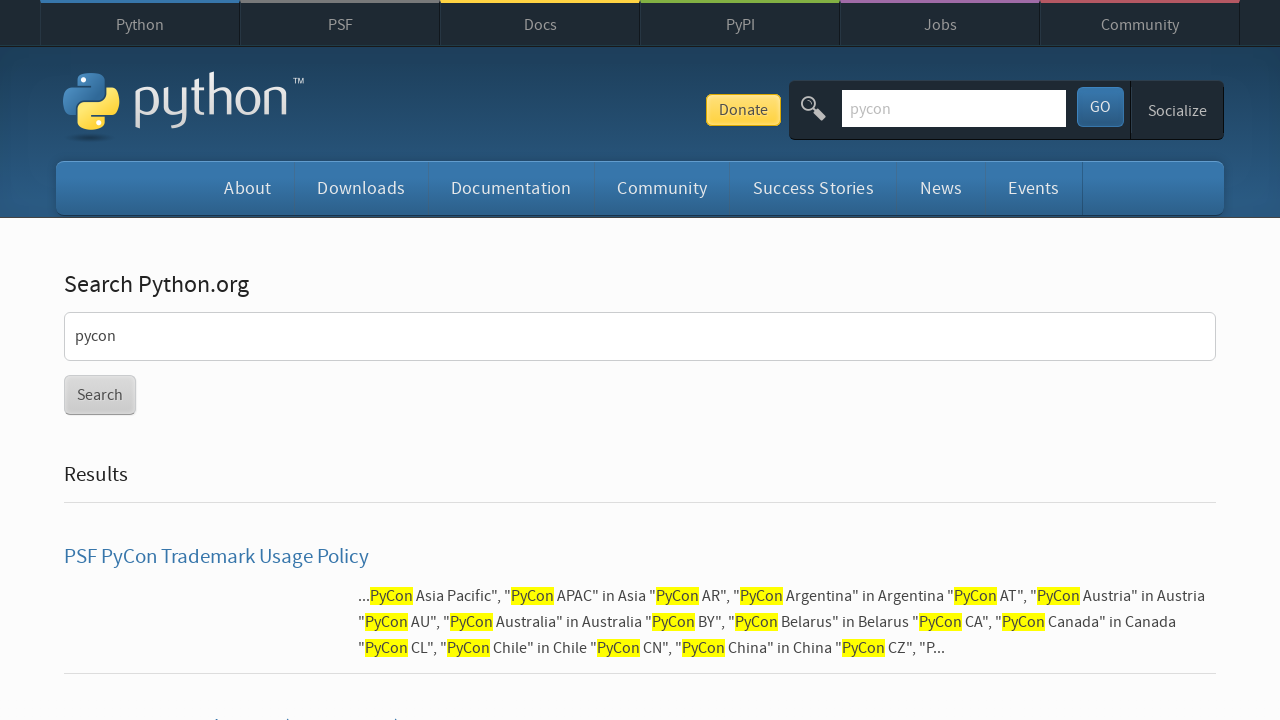

Waited for network idle after search submission
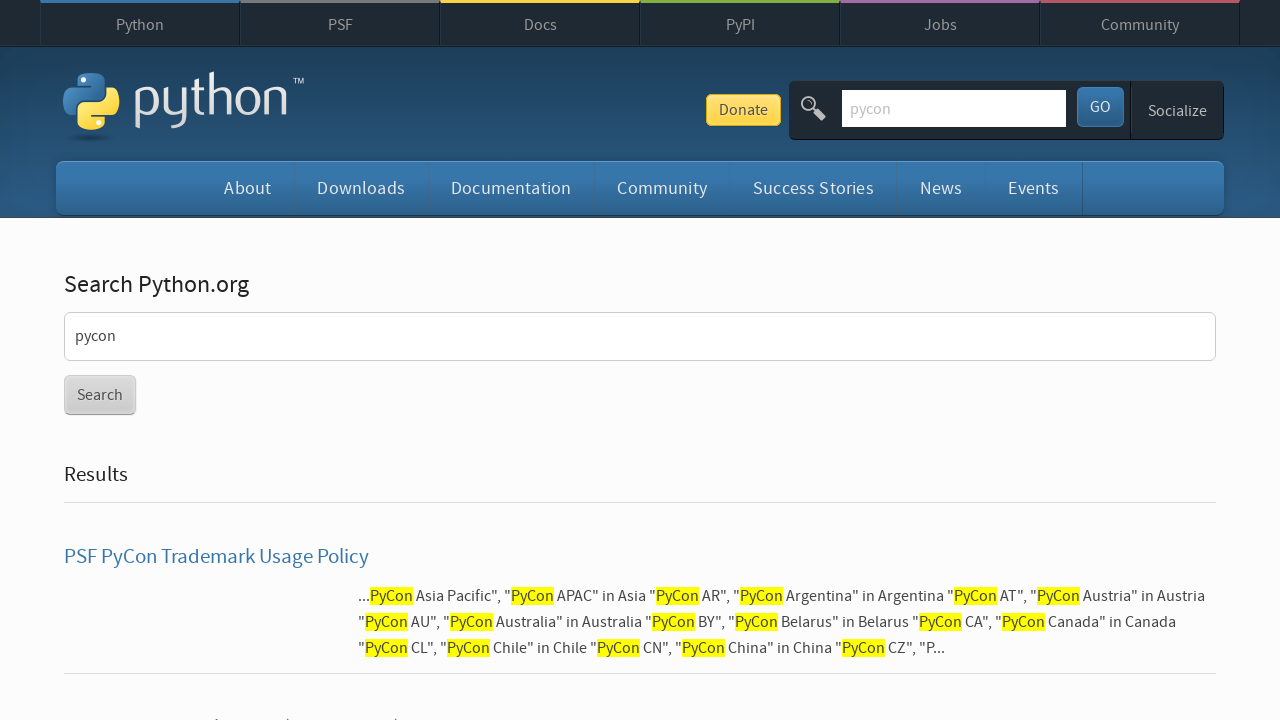

Verified search results are present (no 'No results found' message)
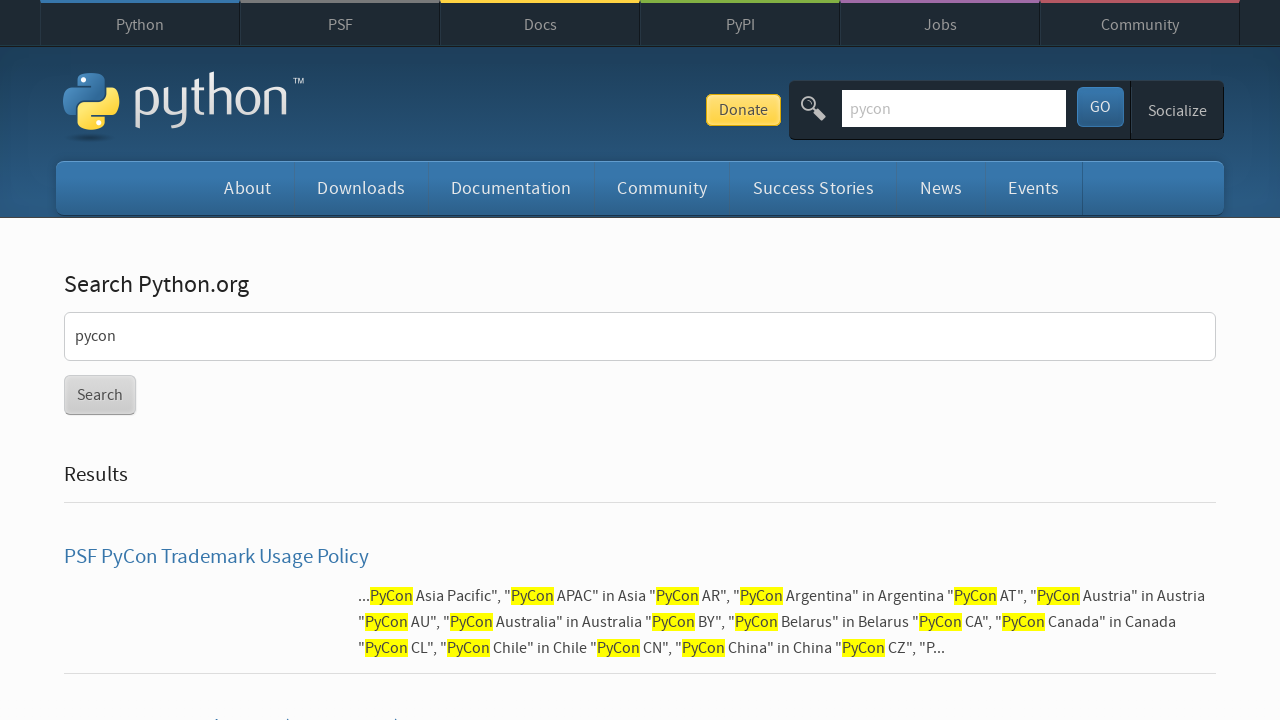

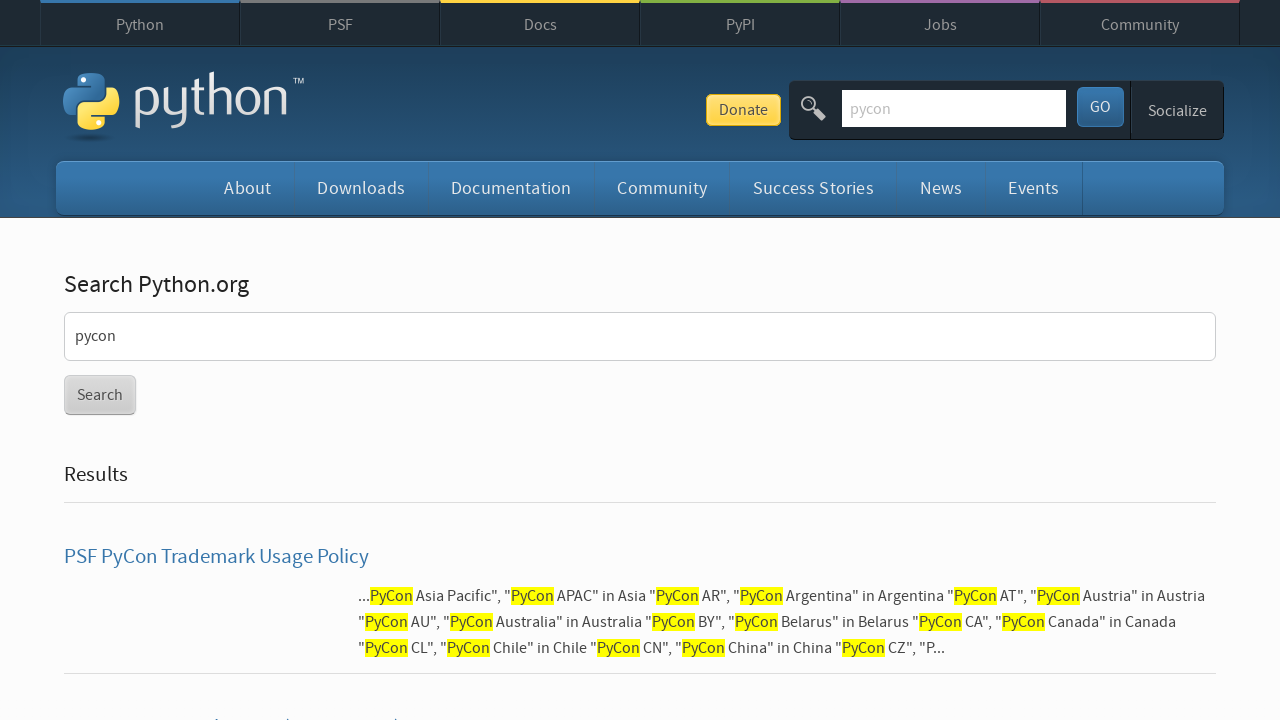